Tests file download functionality by navigating to a practice page and clicking the download button to initiate a file download.

Starting URL: https://www.tutorialspoint.com/selenium/practice/upload-download.php

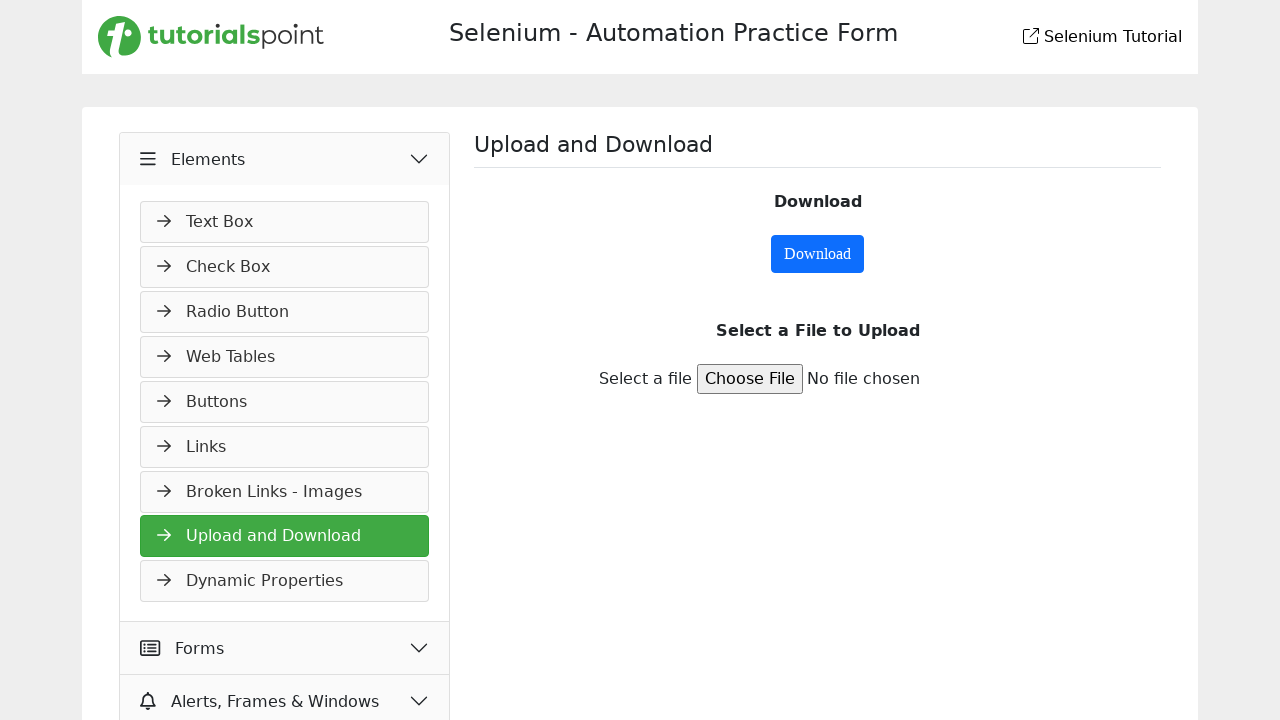

Navigated to upload-download practice page
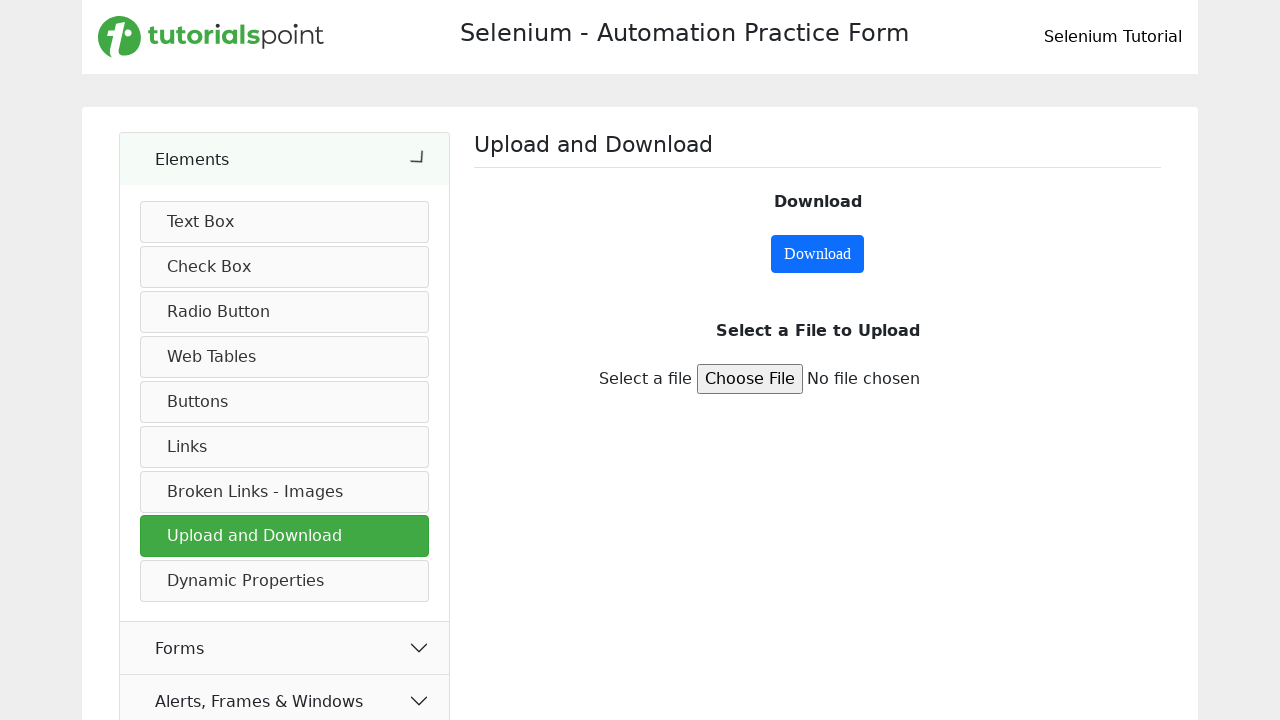

Clicked the download button to initiate file download at (818, 254) on #downloadButton
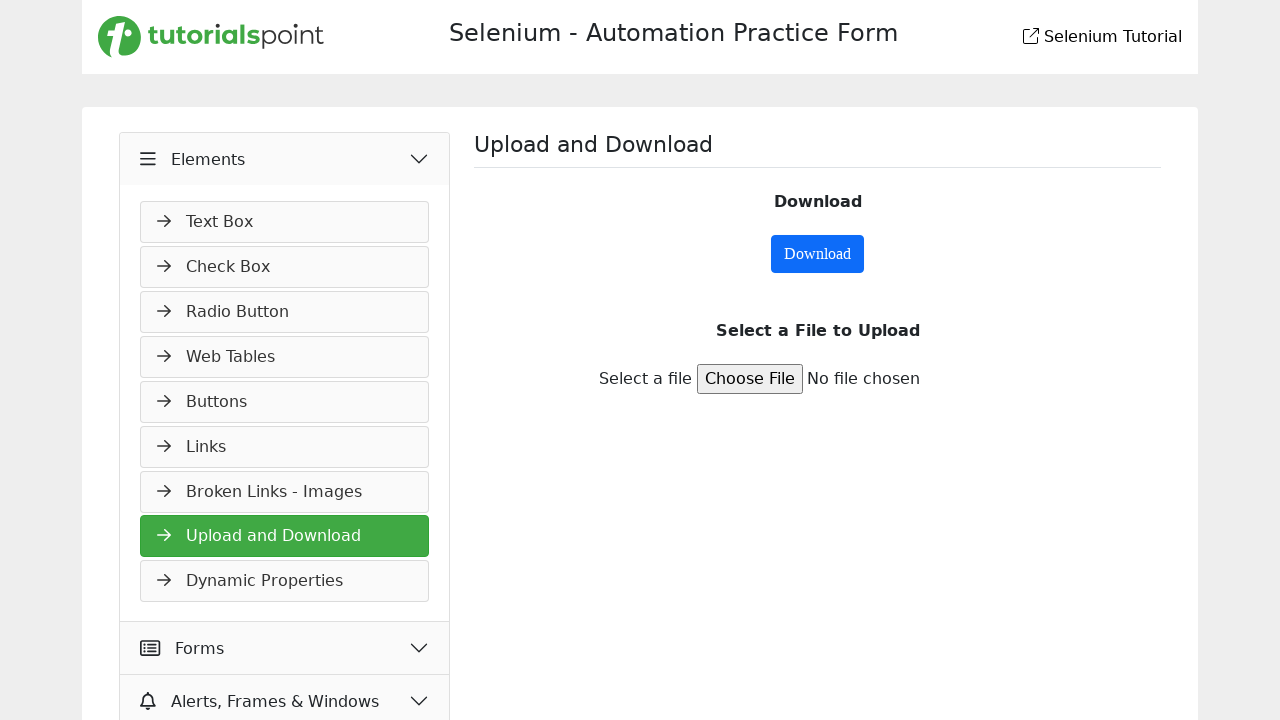

Waited 2 seconds for download to complete
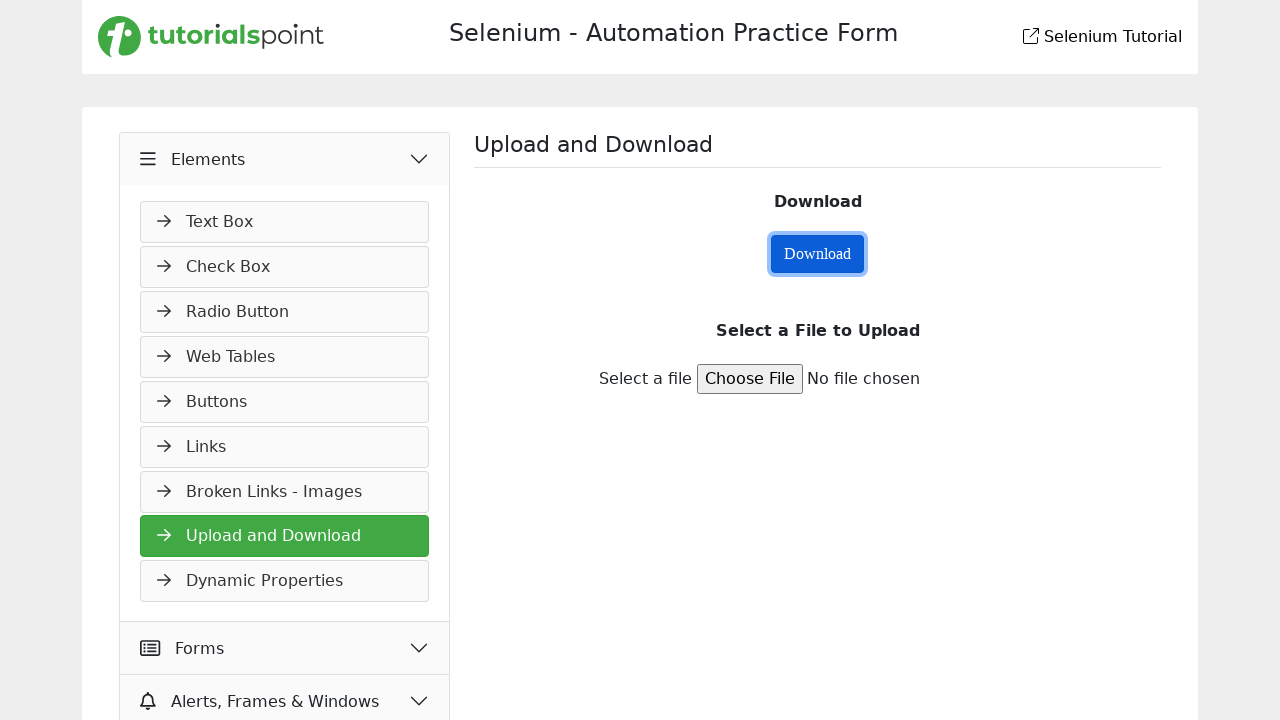

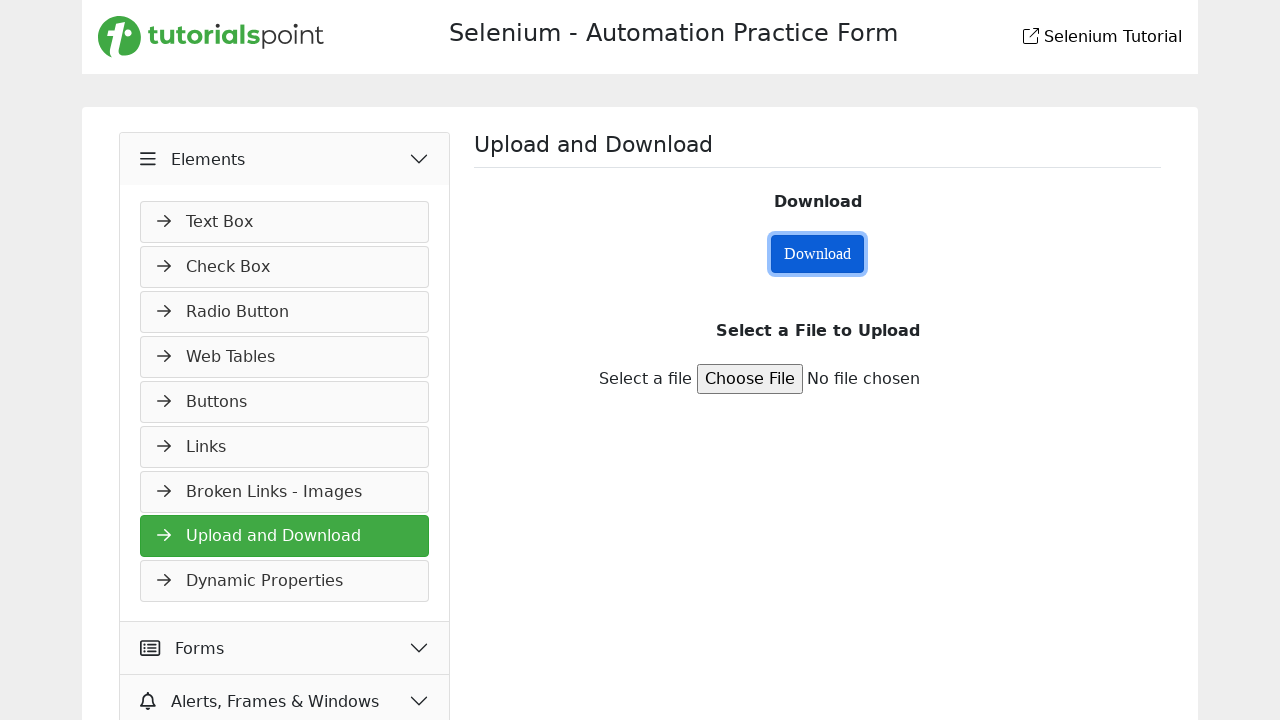